Tests dropdown selection functionality by selecting an option from a dropdown menu using visible text on a sample webpage

Starting URL: https://www.softwaretestingmaterial.com/sample-webpage-to-automate/

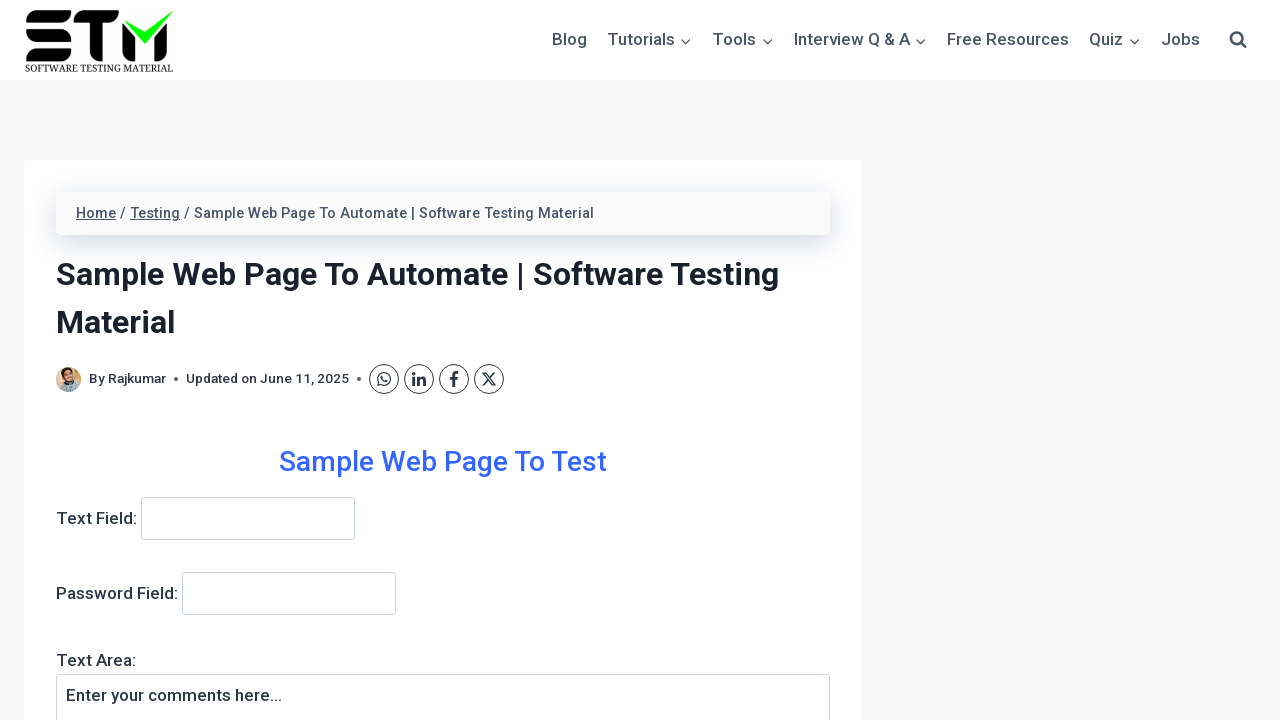

Refreshed the page
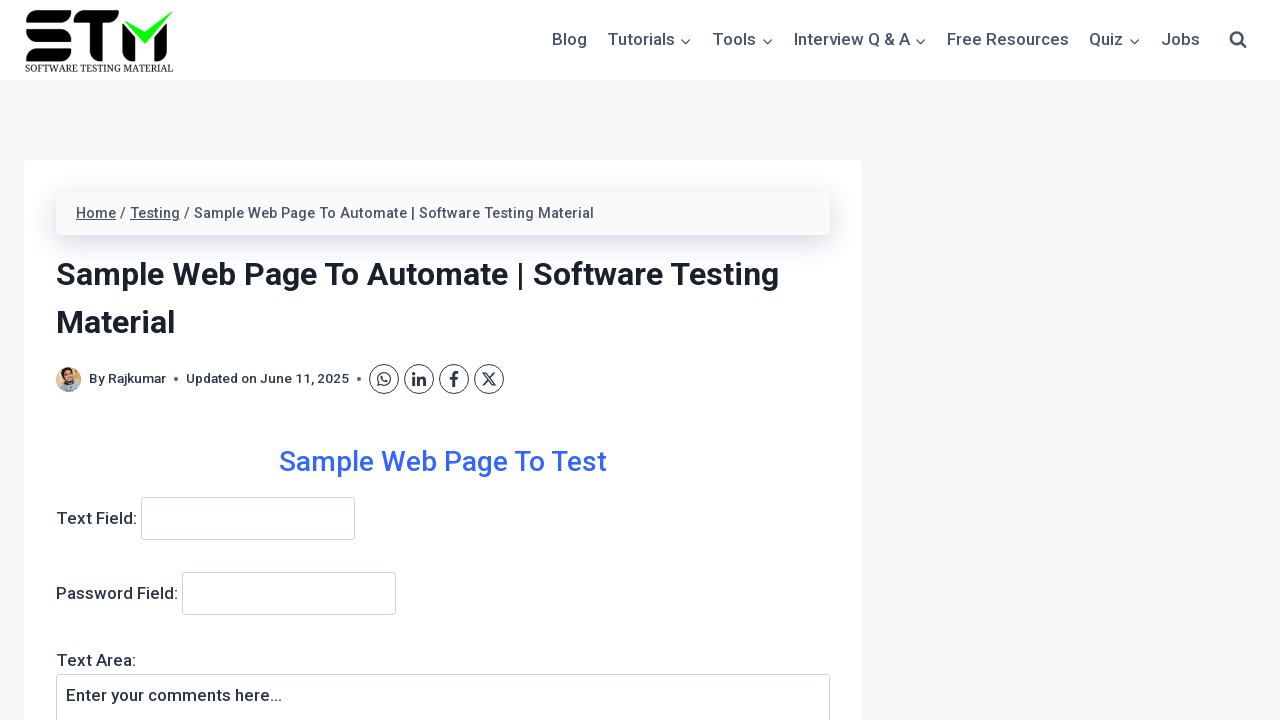

Dropdown menu is visible and ready for interaction
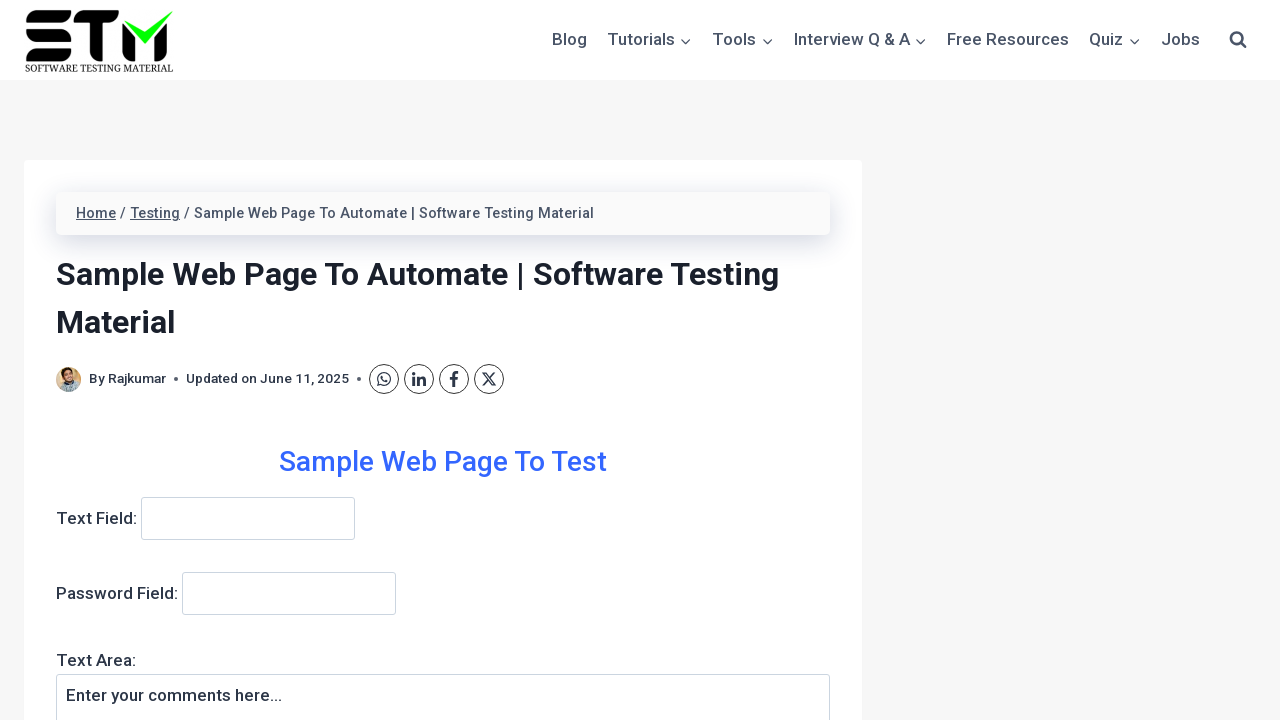

Selected 'Automation Testing' option from dropdown menu on select[name='dropdown']
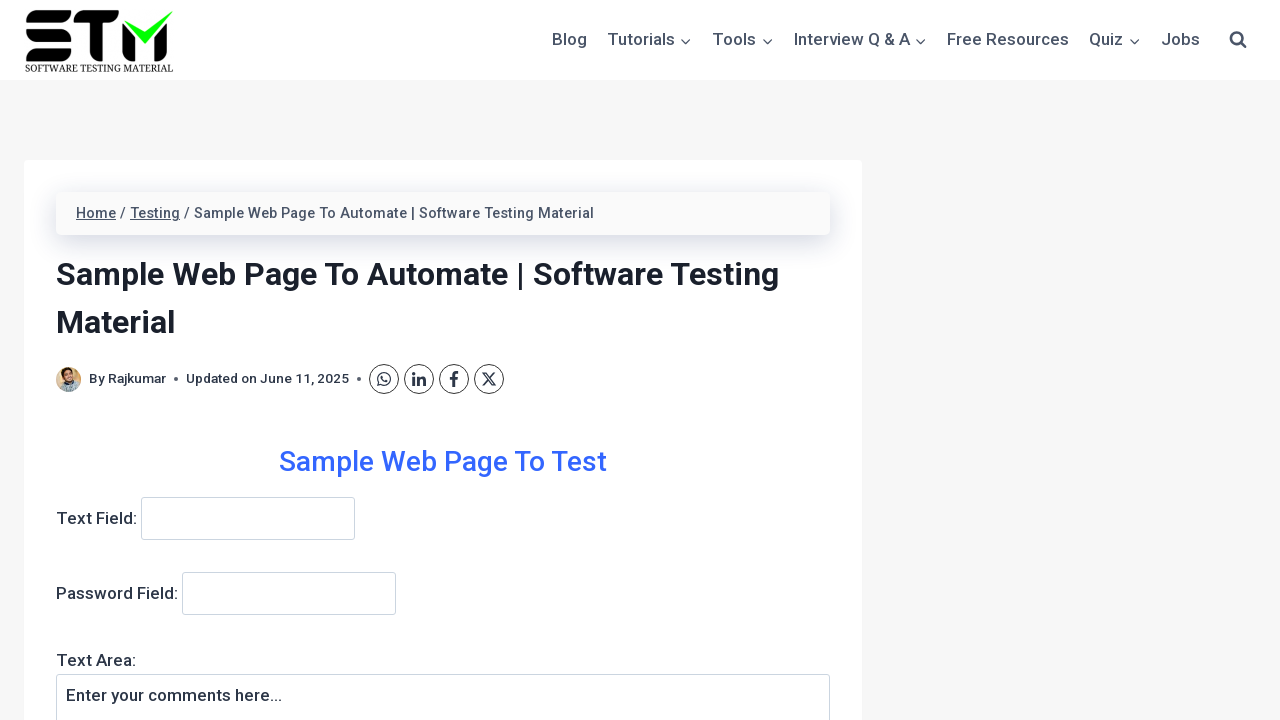

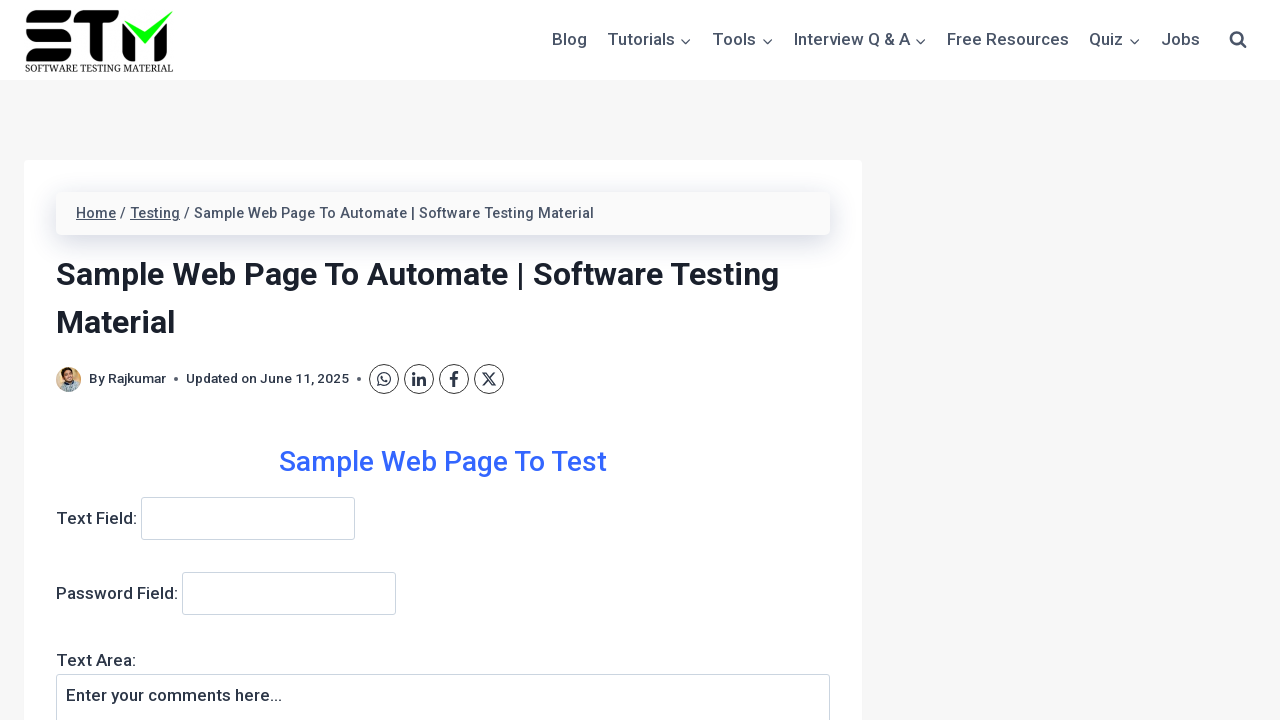